Tests login with invalid password and verifies the error message "Your password is invalid!" appears

Starting URL: http://the-internet.herokuapp.com/login

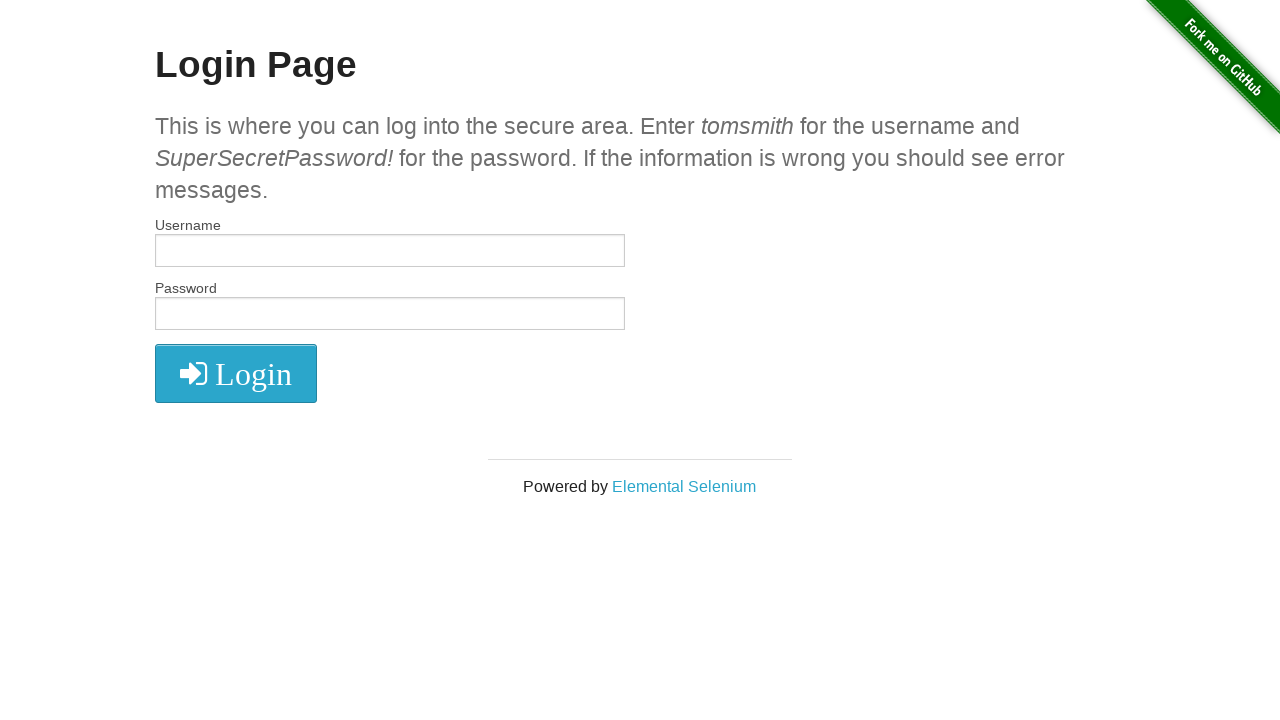

Filled username field with 'tomsmith' on #username
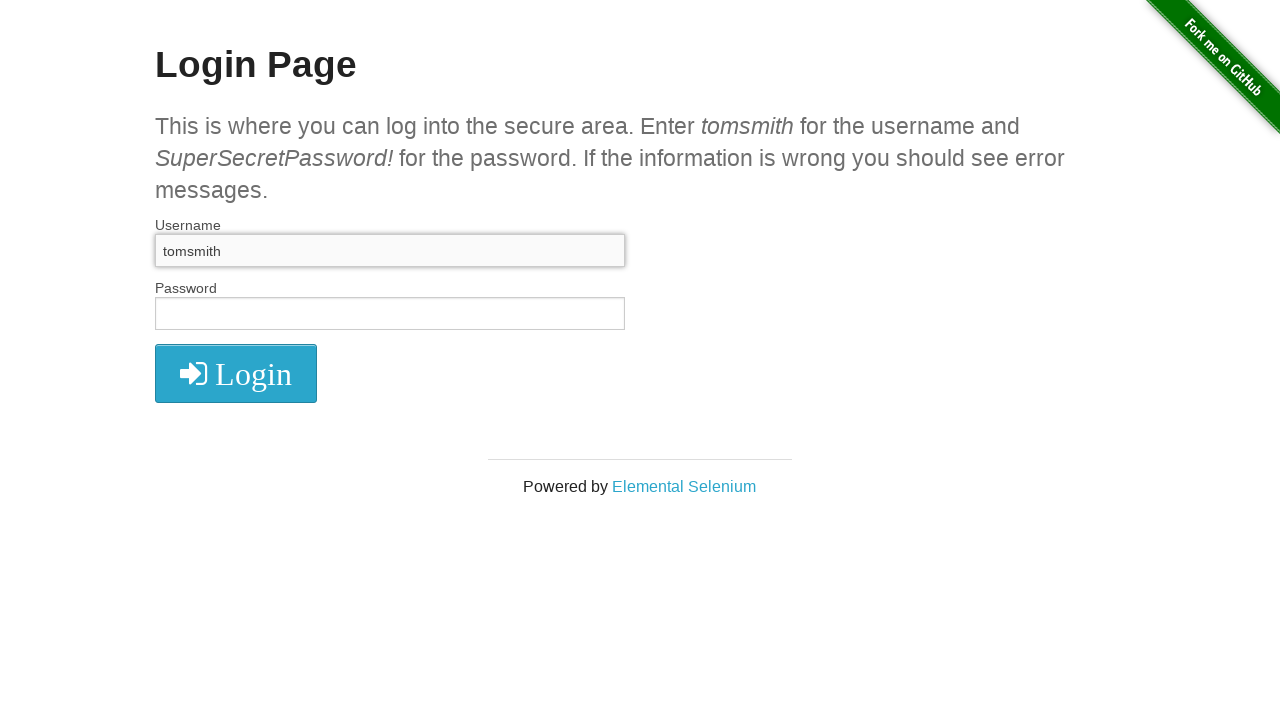

Filled password field with 'SuperSecretPassword' on input[name='password']
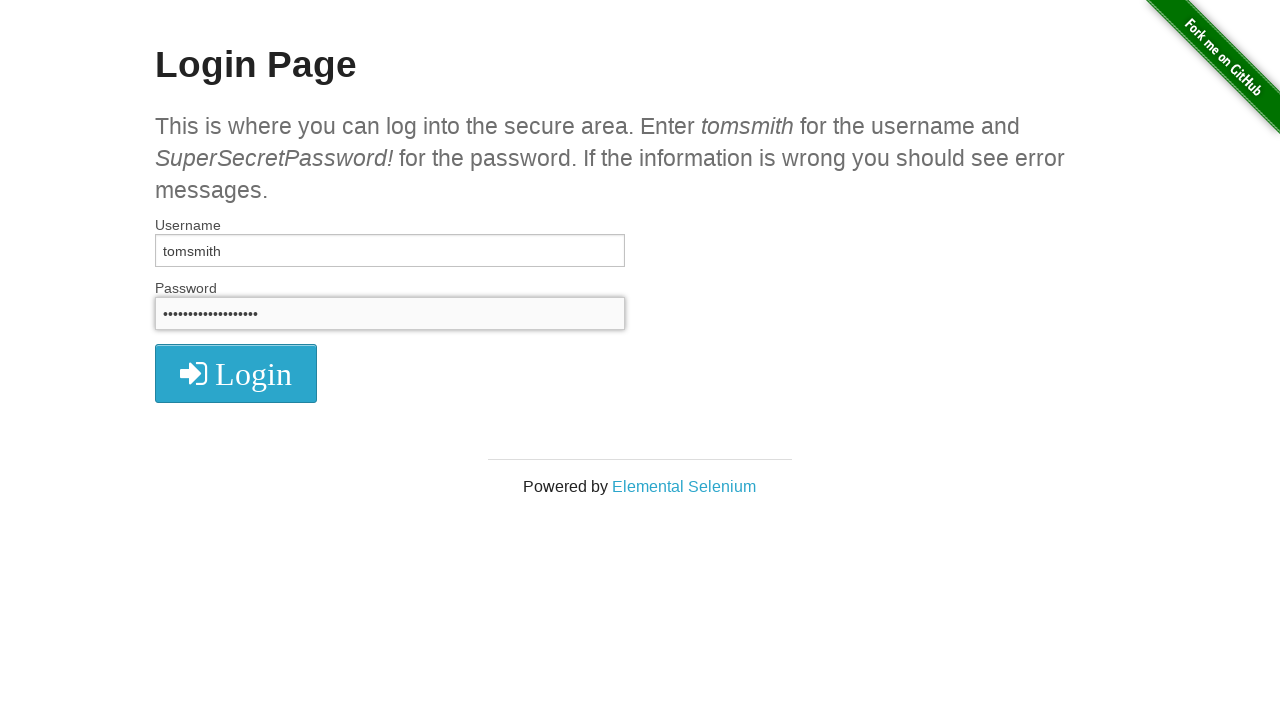

Clicked LOGIN button at (236, 374) on xpath=//i
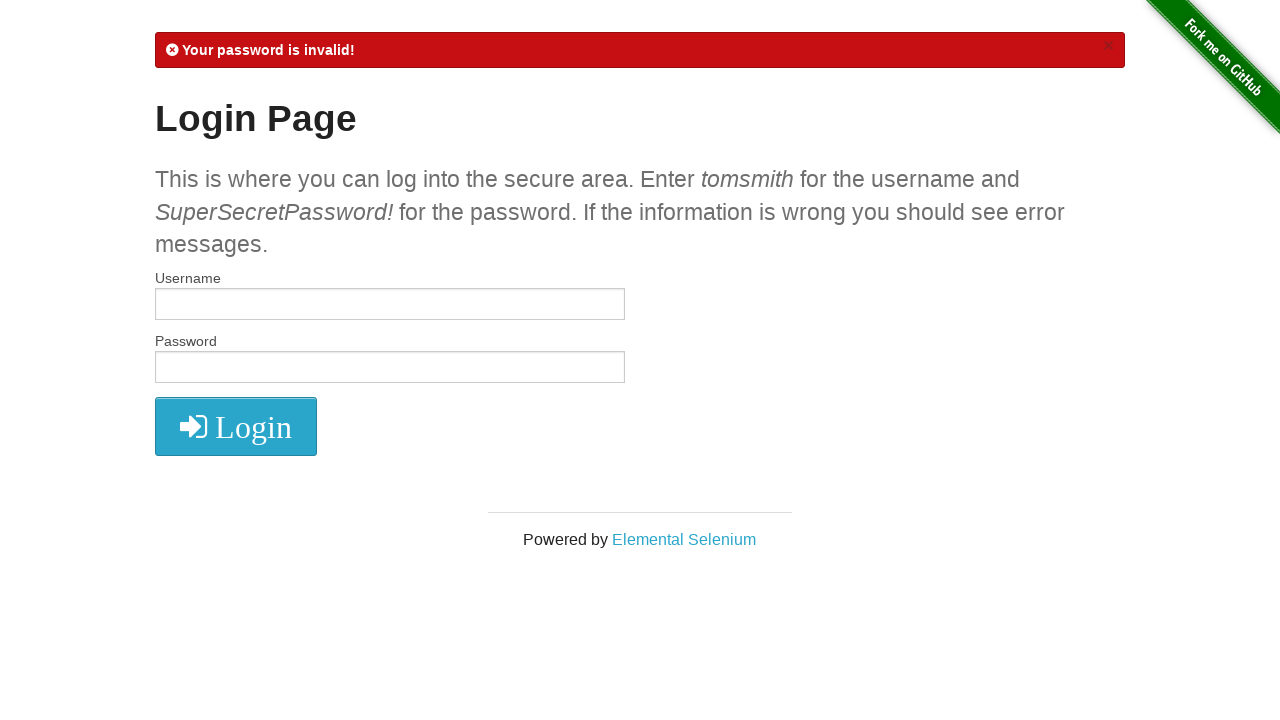

Error message 'Your password is invalid!' appeared
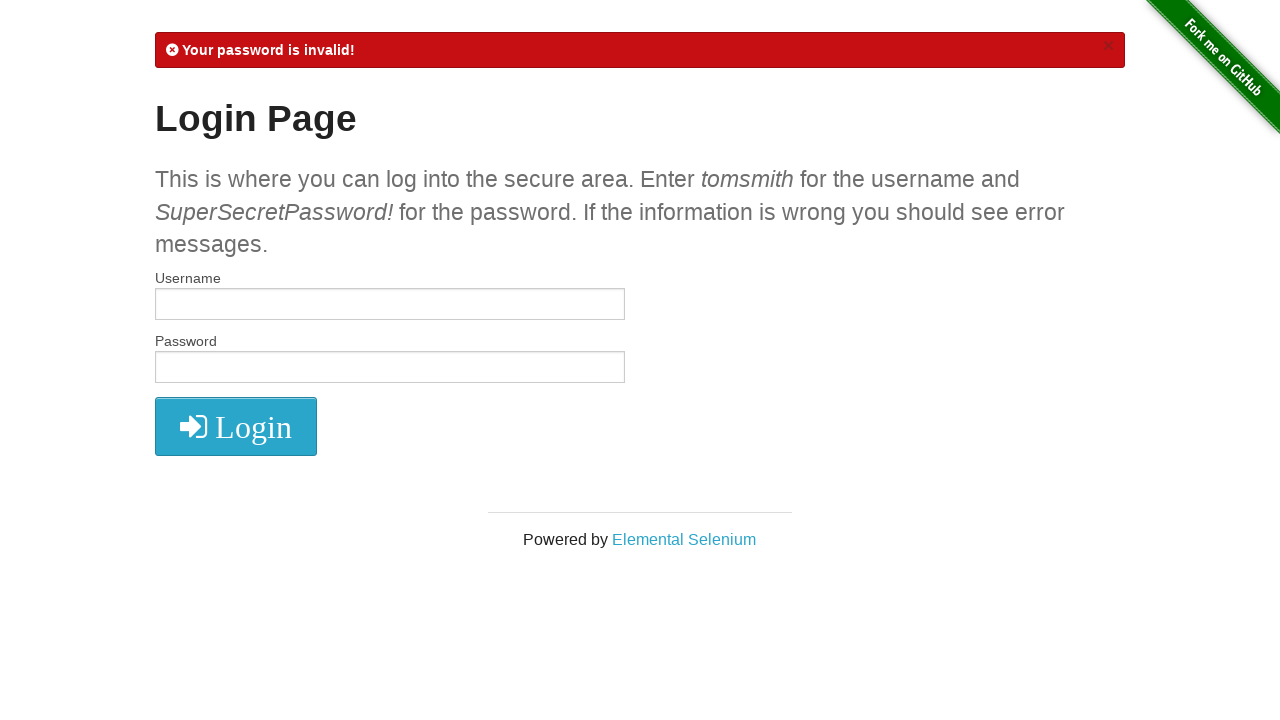

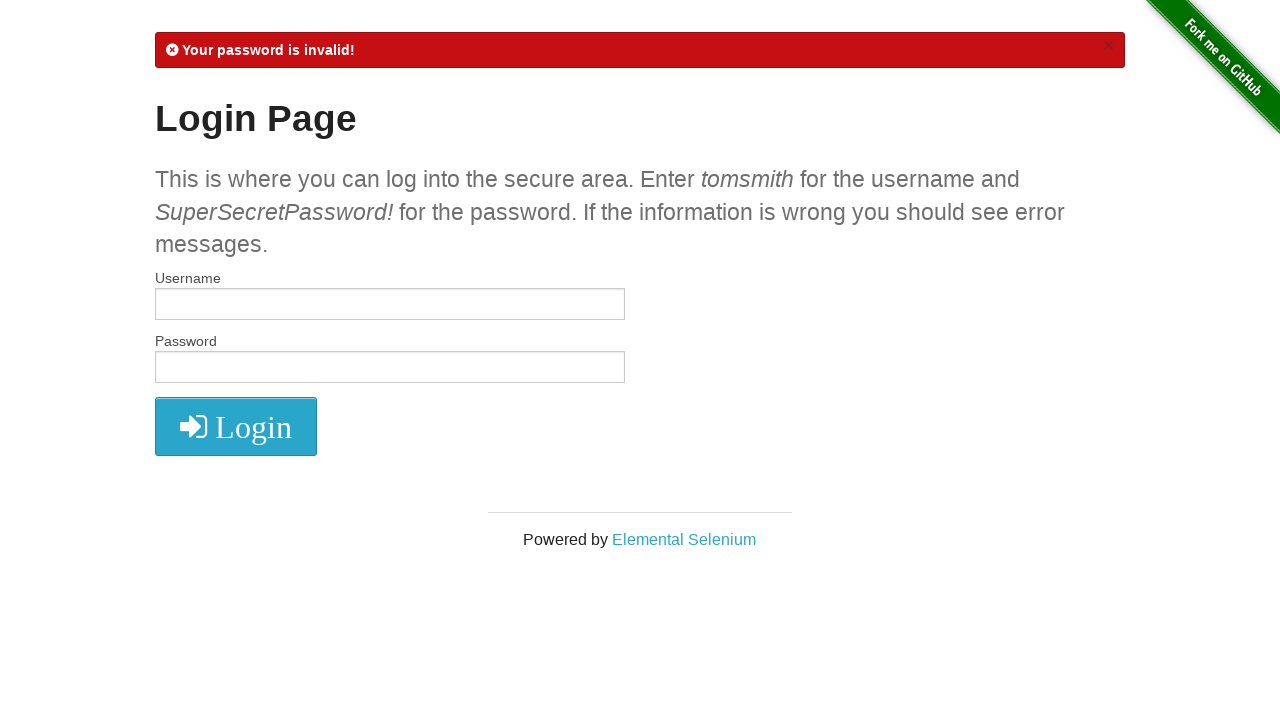